Tests alert and confirm dialog handling by clicking alert and confirm buttons

Starting URL: https://rahulshettyacademy.com/AutomationPractice/

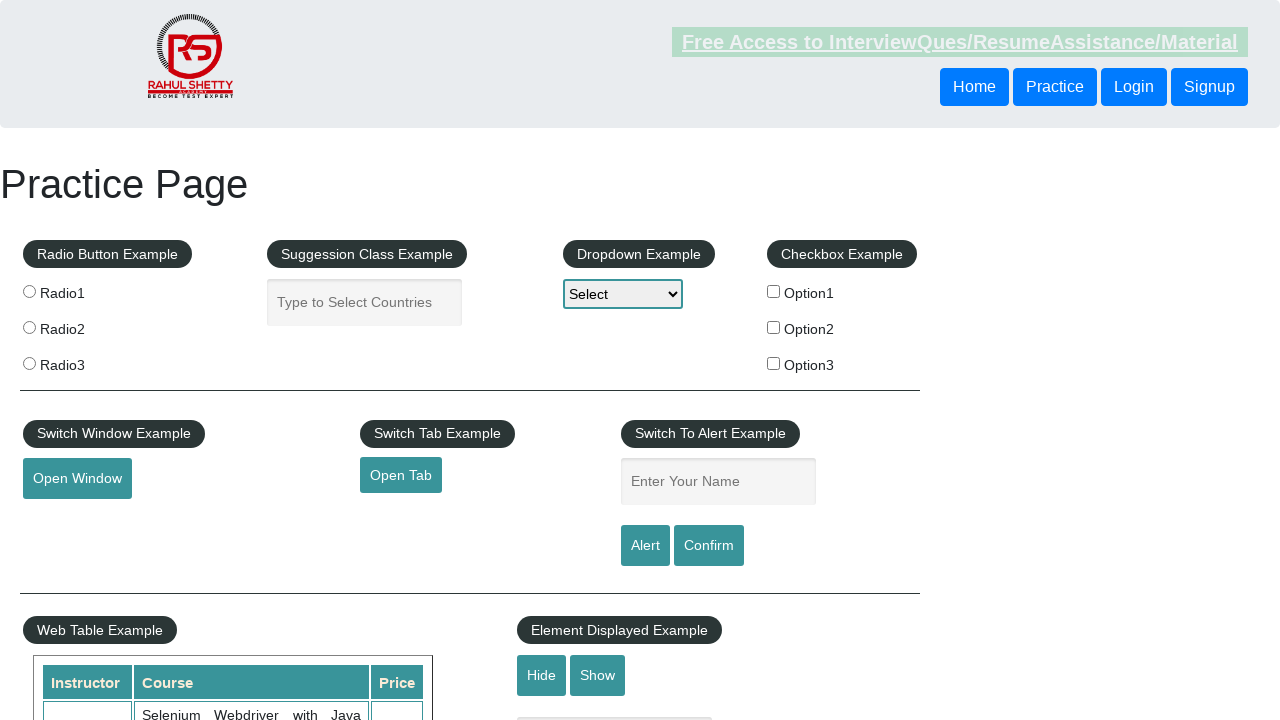

Set up dialog handler to accept all dialogs
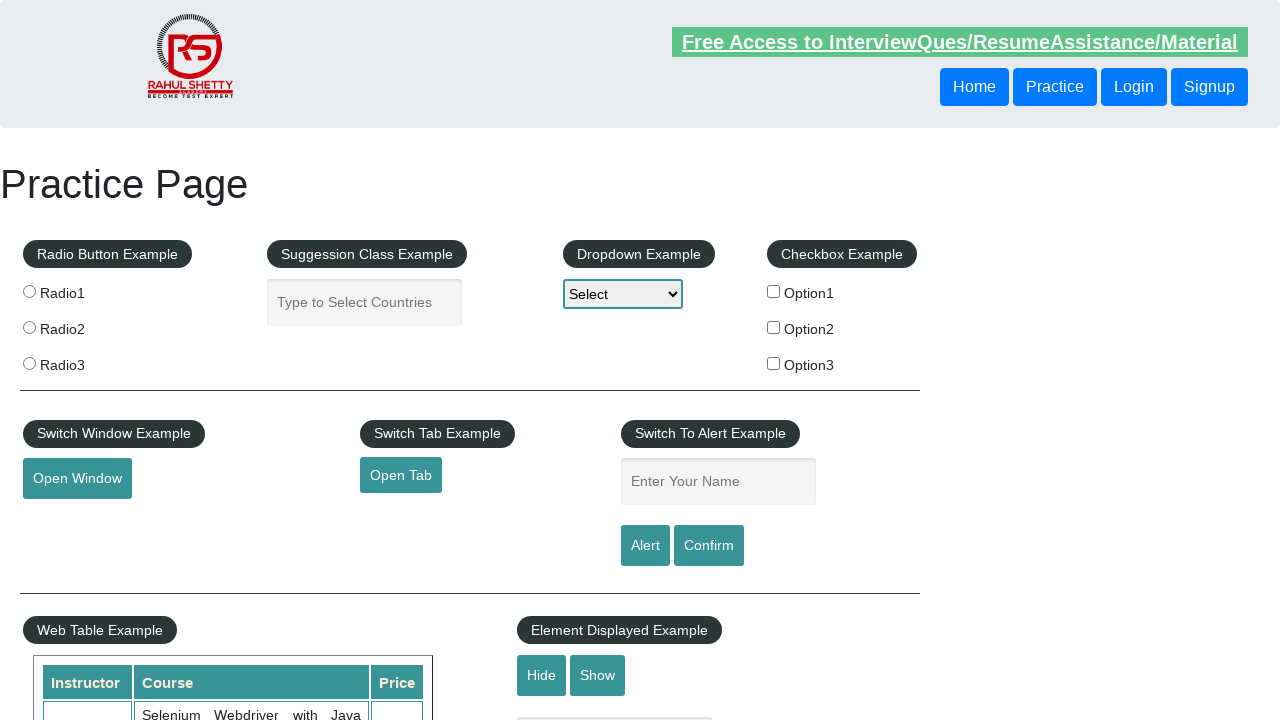

Clicked alert button at (645, 546) on #alertbtn
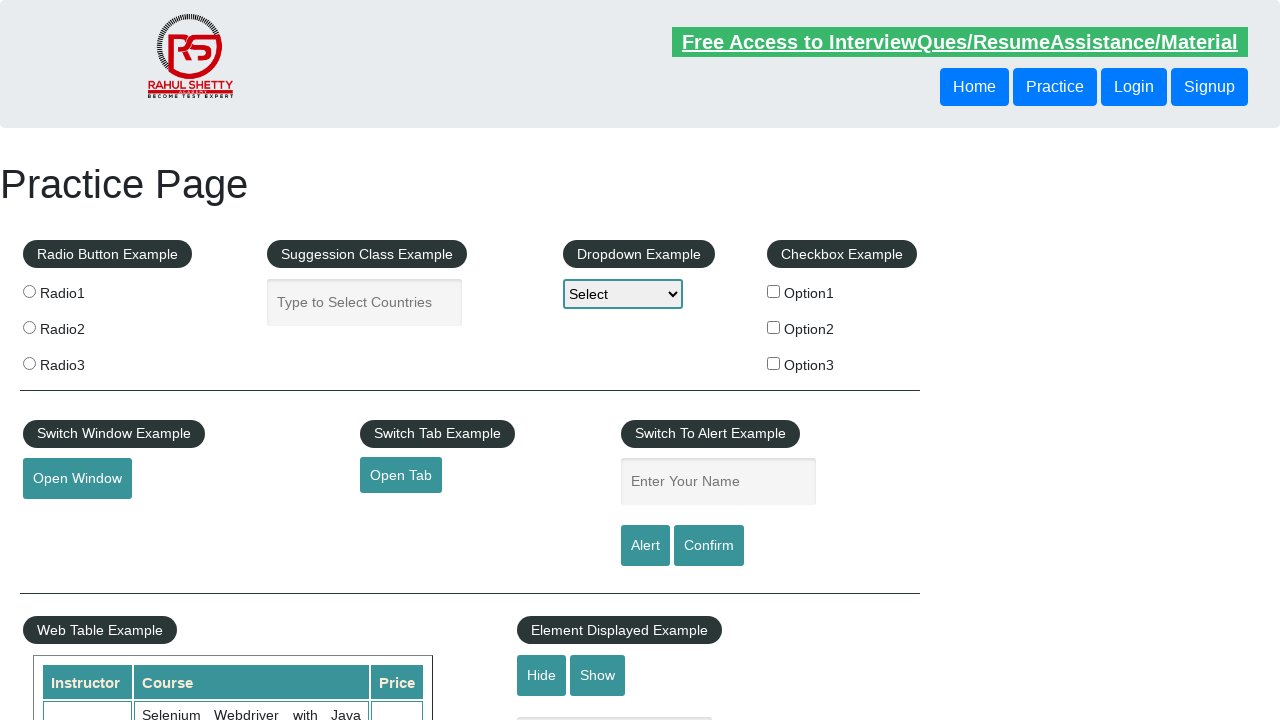

Clicked confirm button at (709, 546) on #confirmbtn
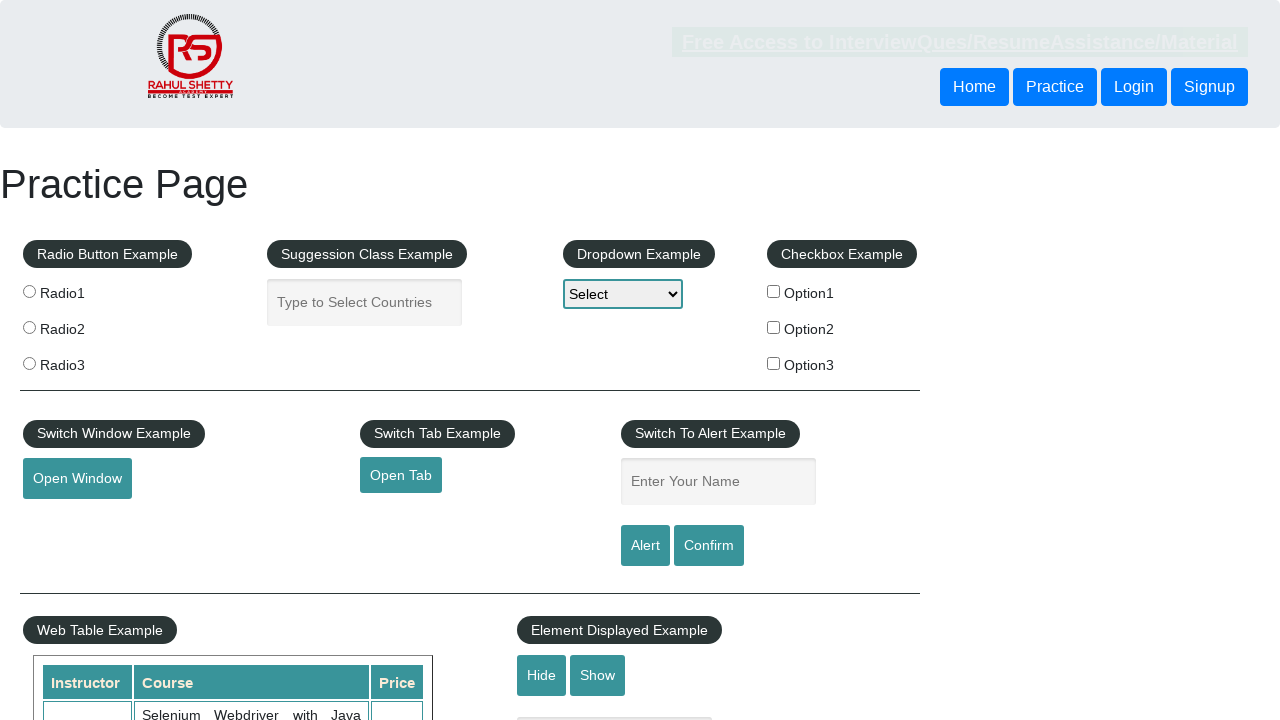

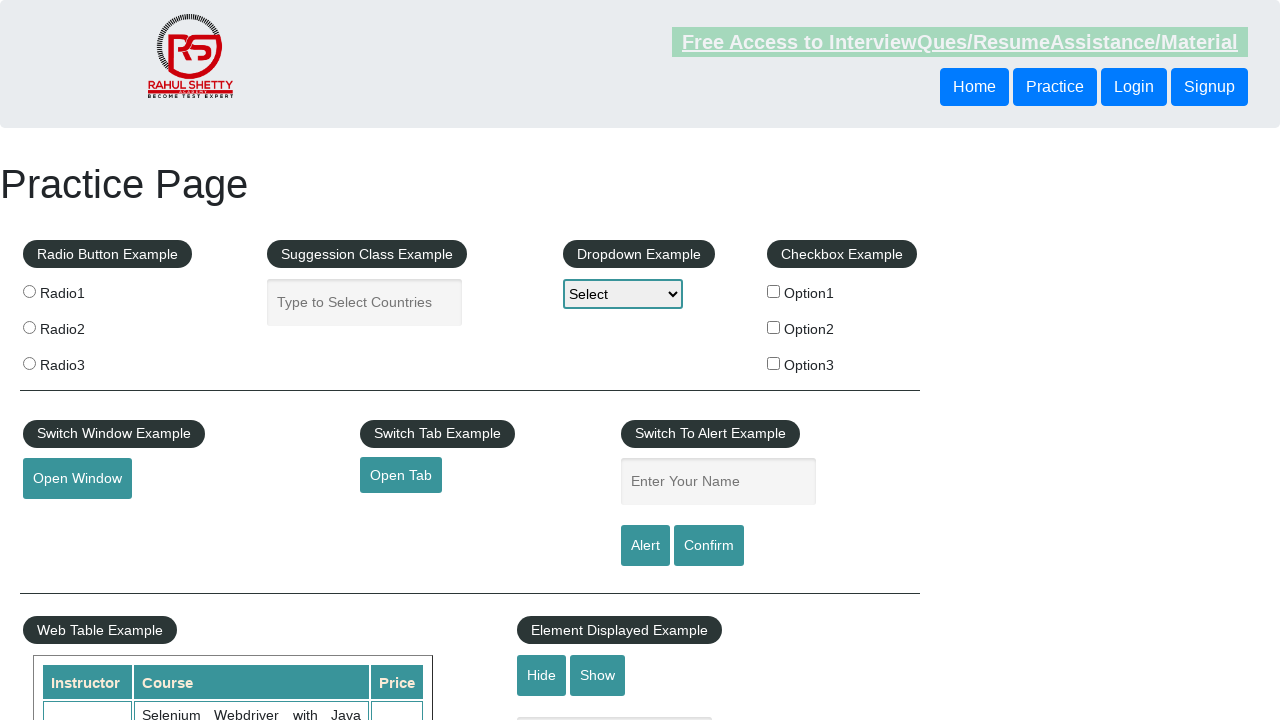